Tests Swiggy homepage by entering a location in the location search field to find restaurants in that area

Starting URL: https://www.swiggy.com/

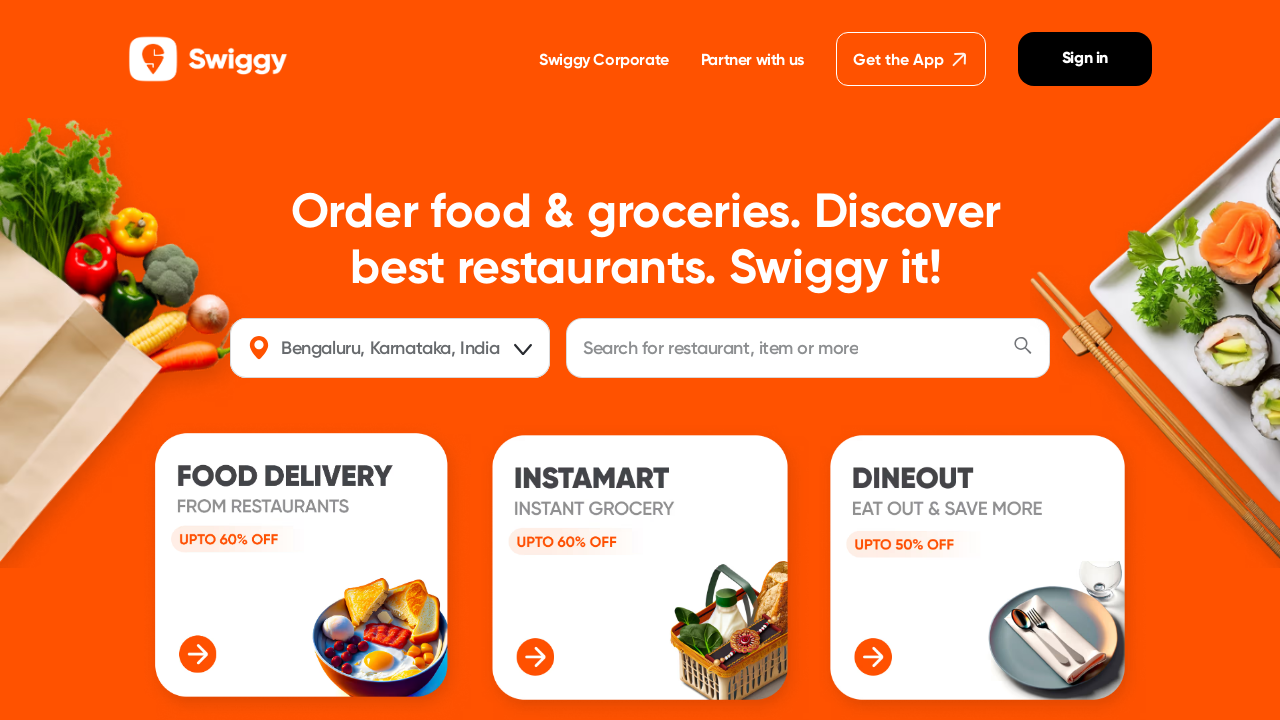

Filled location field with 'porur' to search for restaurants on #location
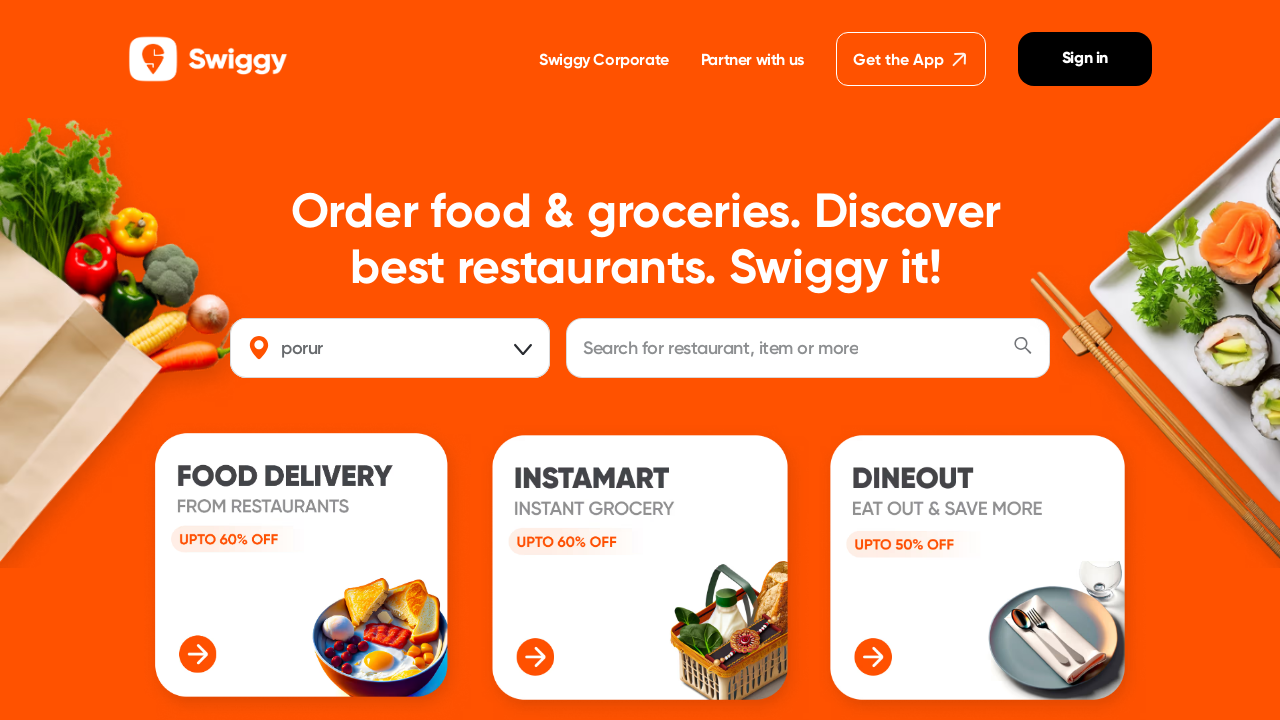

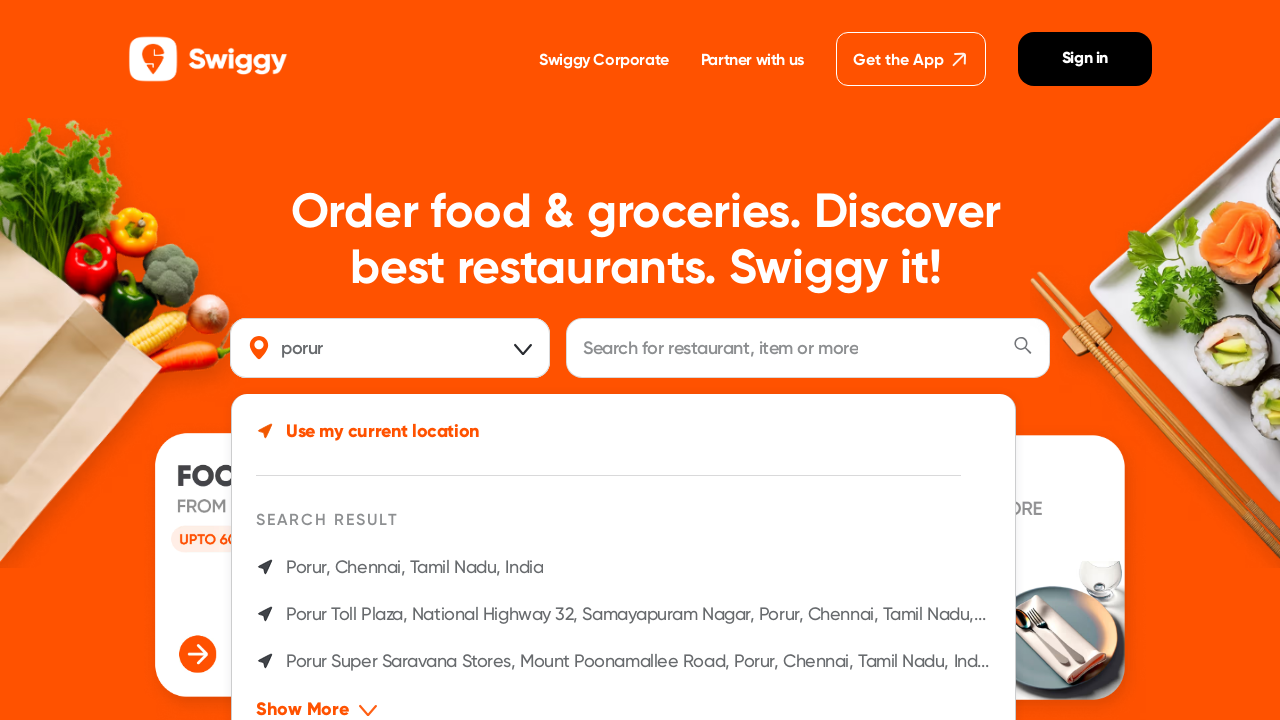